Tests that clicking the Hire Me button navigates to the contact section

Starting URL: https://hammadrashid1997.github.io/Portfolio/

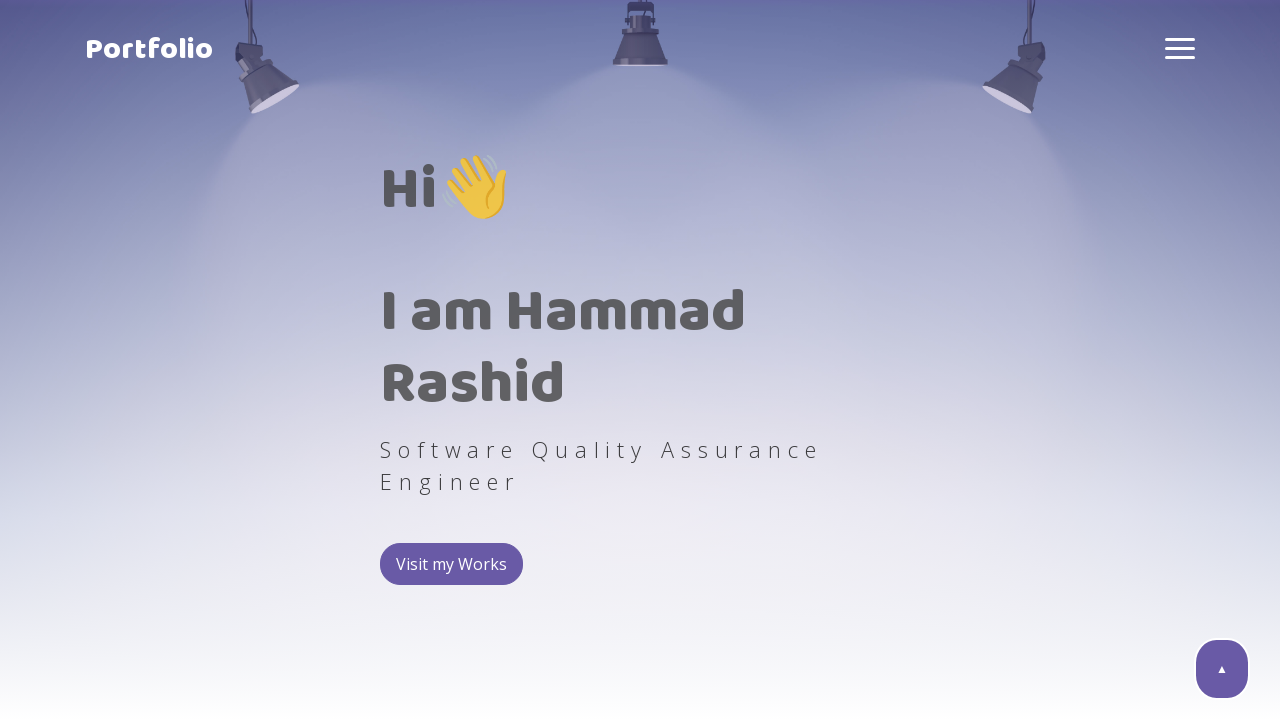

Navigated to portfolio homepage
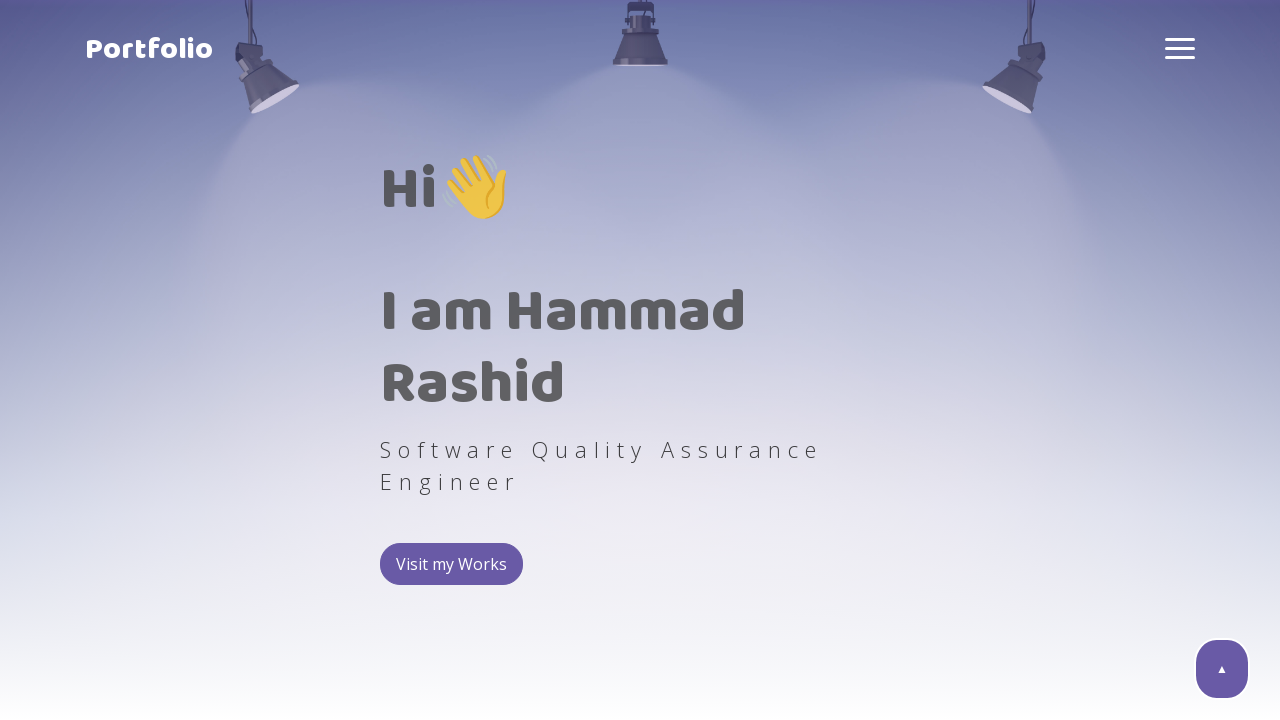

Hire Me button is visible and ready to click
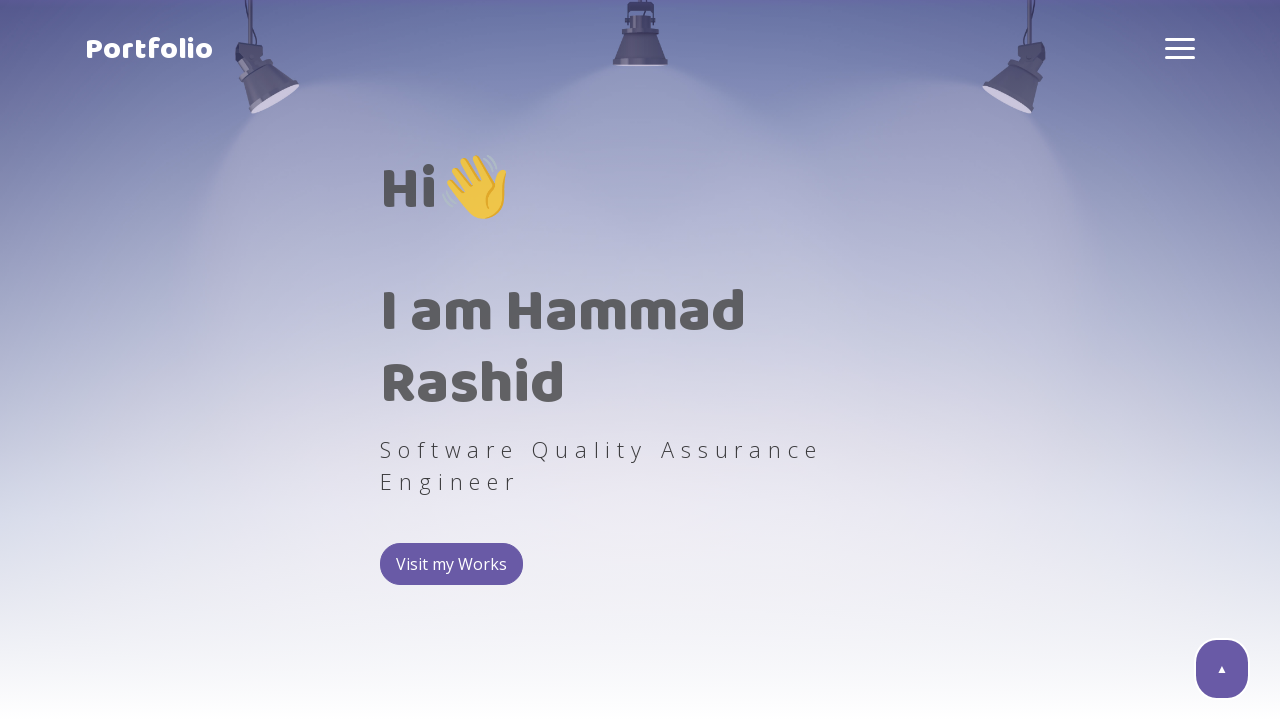

Clicked the Hire Me button at (897, 360) on .row.align-items-center .col-sm.offset-sm-2.offset-md-3 .btn.btn-lg.my-font.btn-
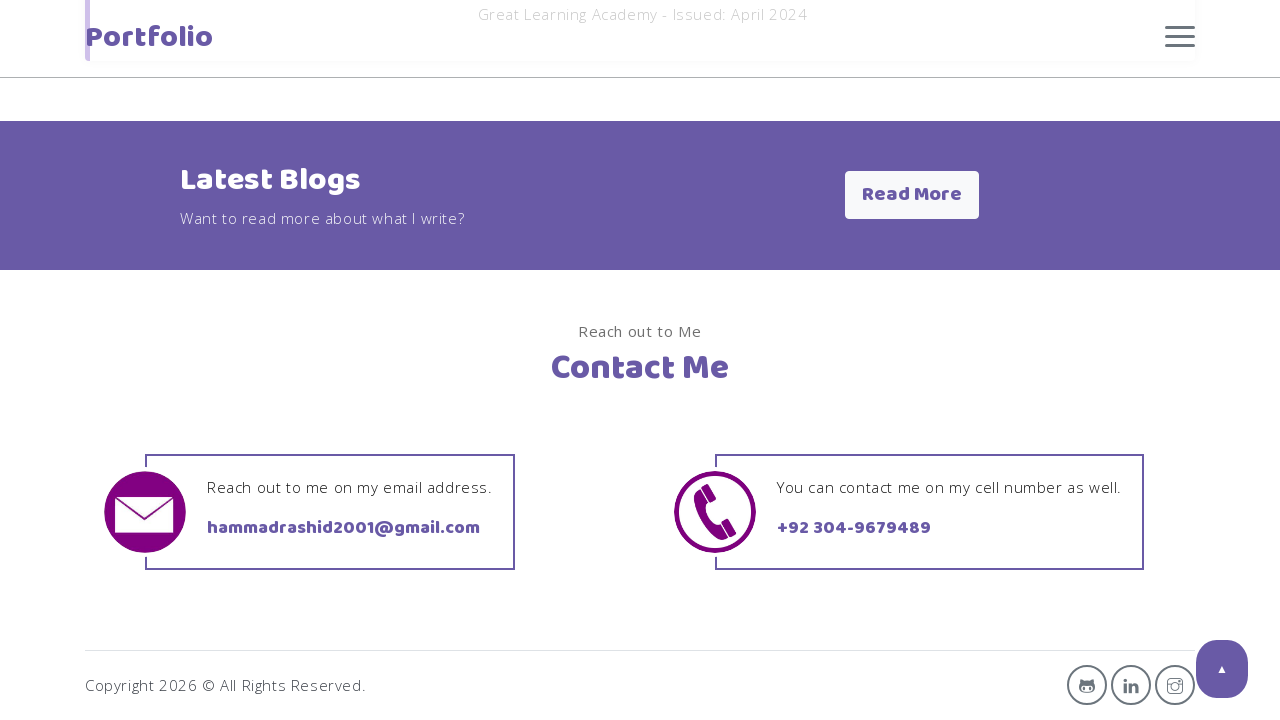

Contact section is now visible after clicking Hire Me button
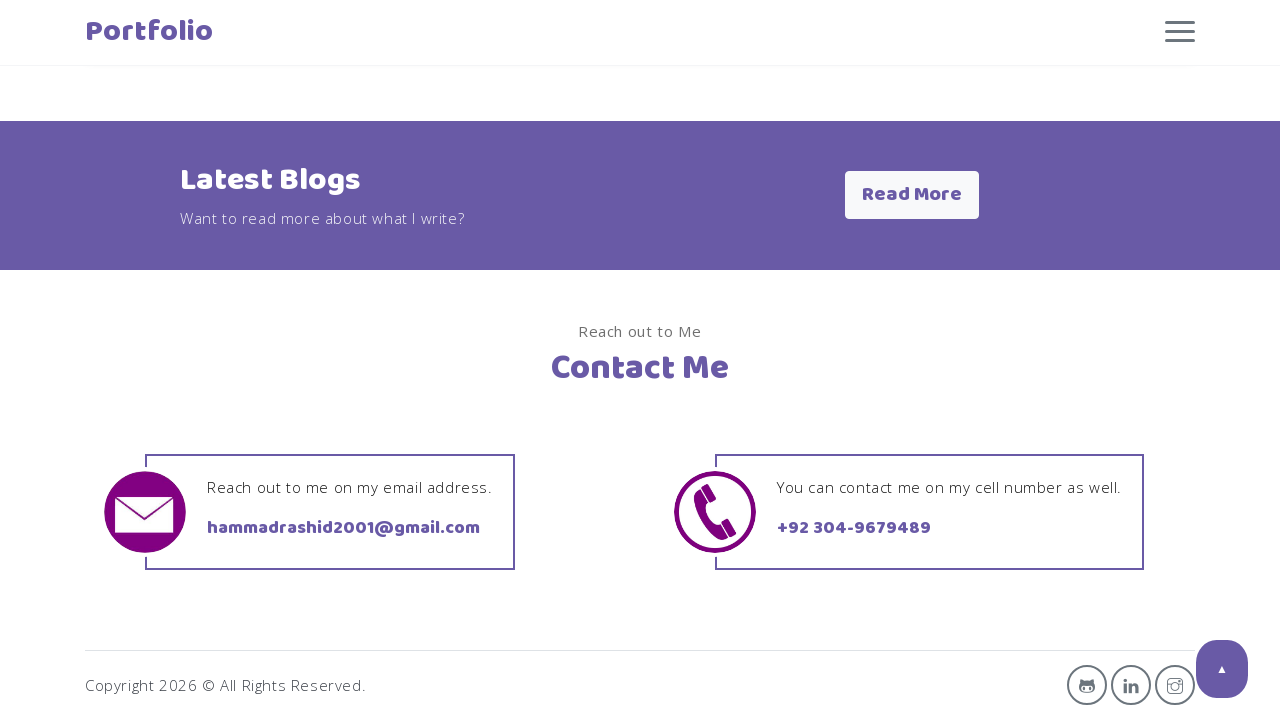

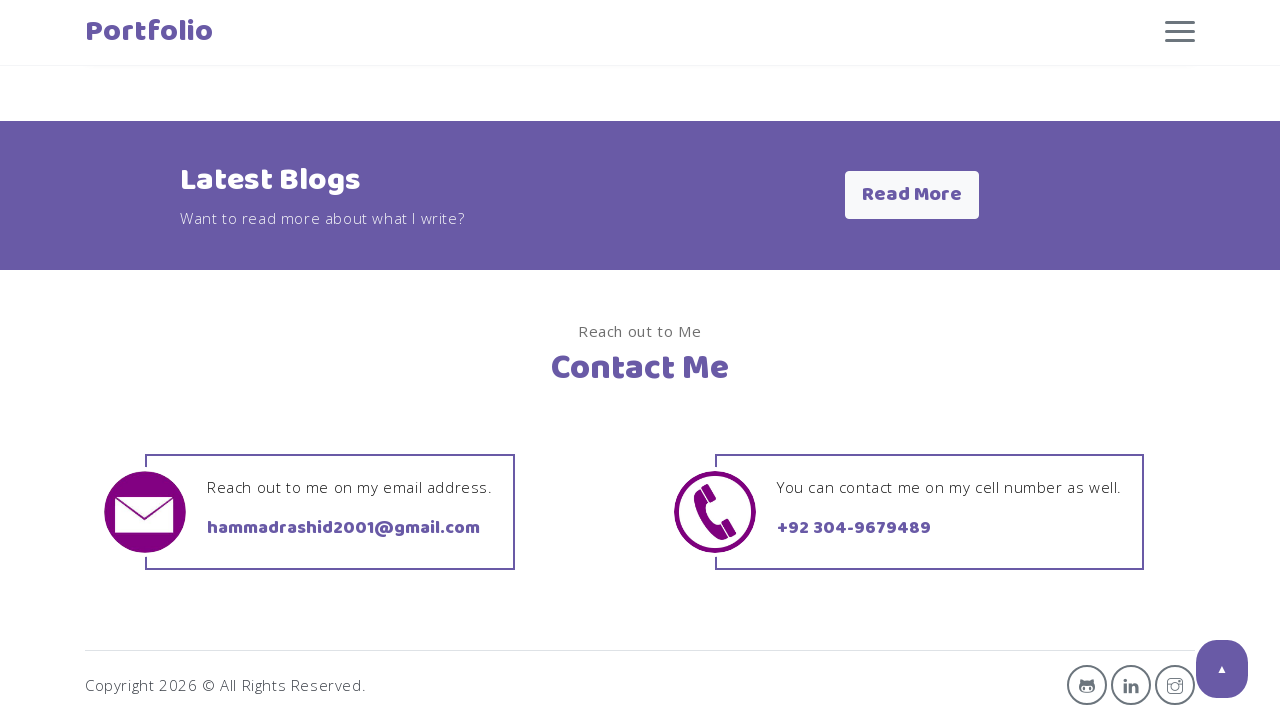